Tests window handling functionality by opening a new tab, switching between windows, and filling a form field in the original window

Starting URL: https://www.hyrtutorials.com/p/window-handles-practice.html

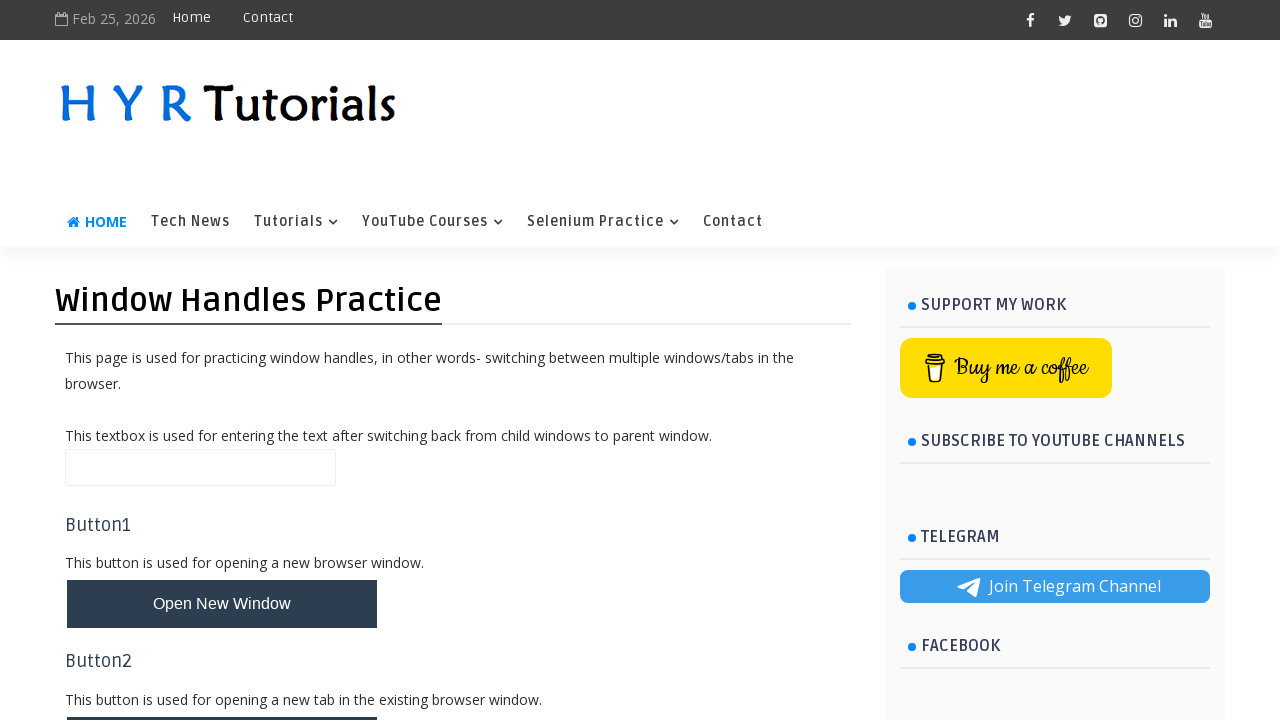

Clicked button to open new tab at (222, 696) on #newTabBtn
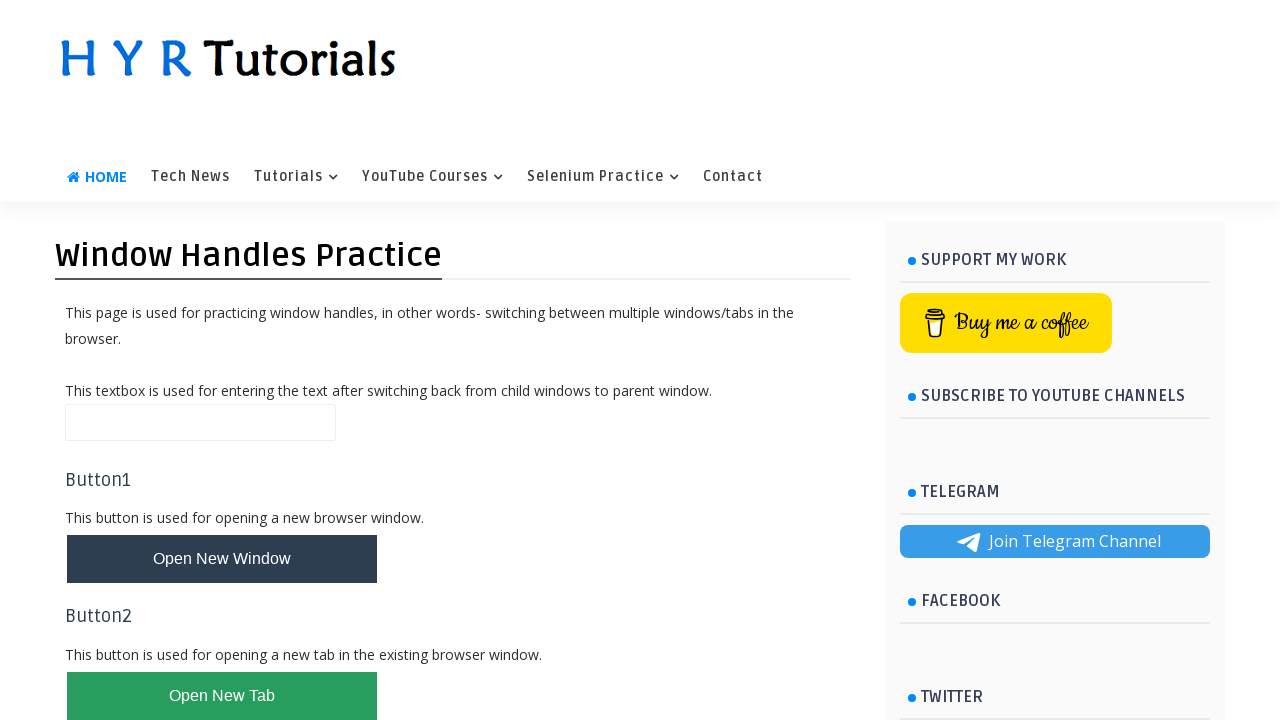

Waited 1000ms for new tab to open
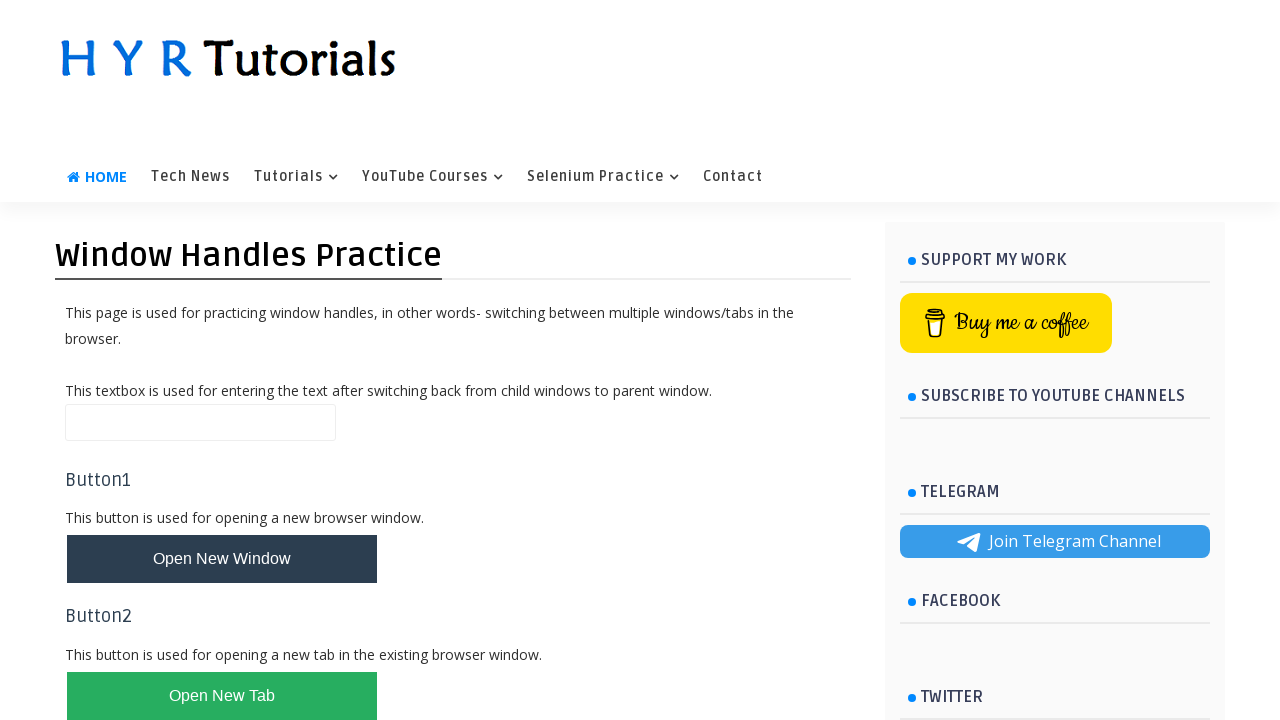

Retrieved list of all pages in context
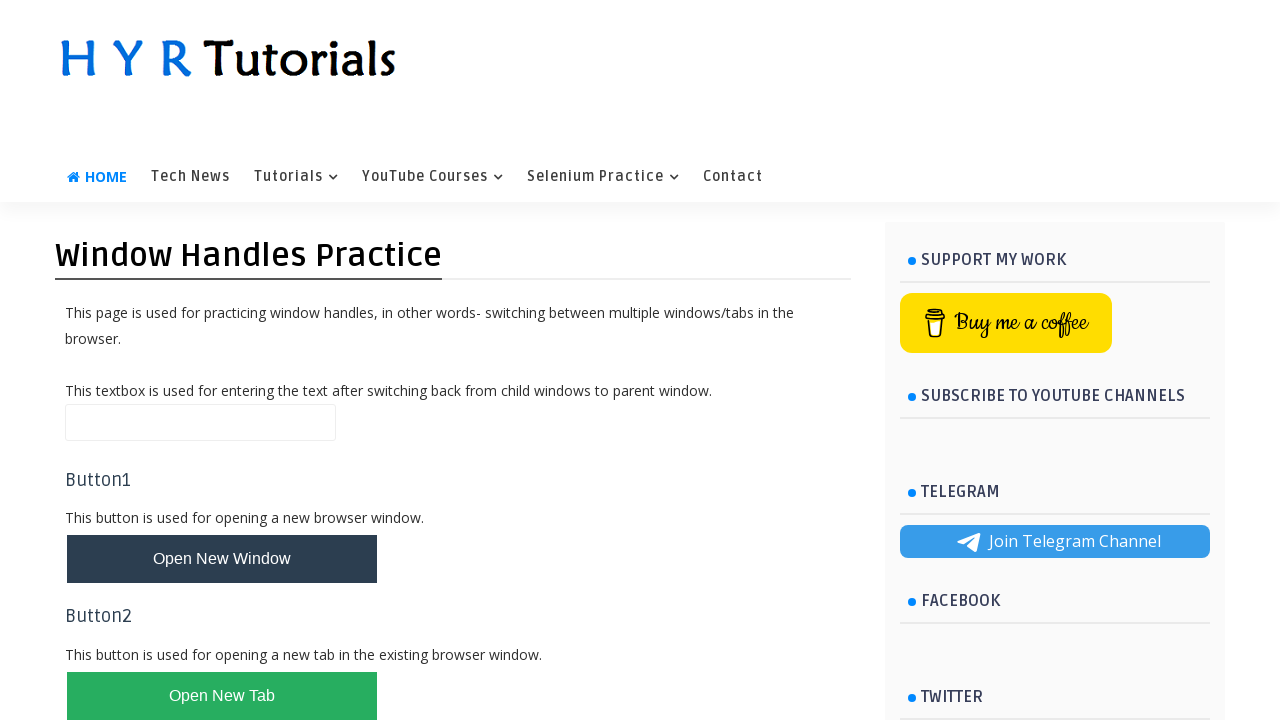

Identified new tab as the last page in context
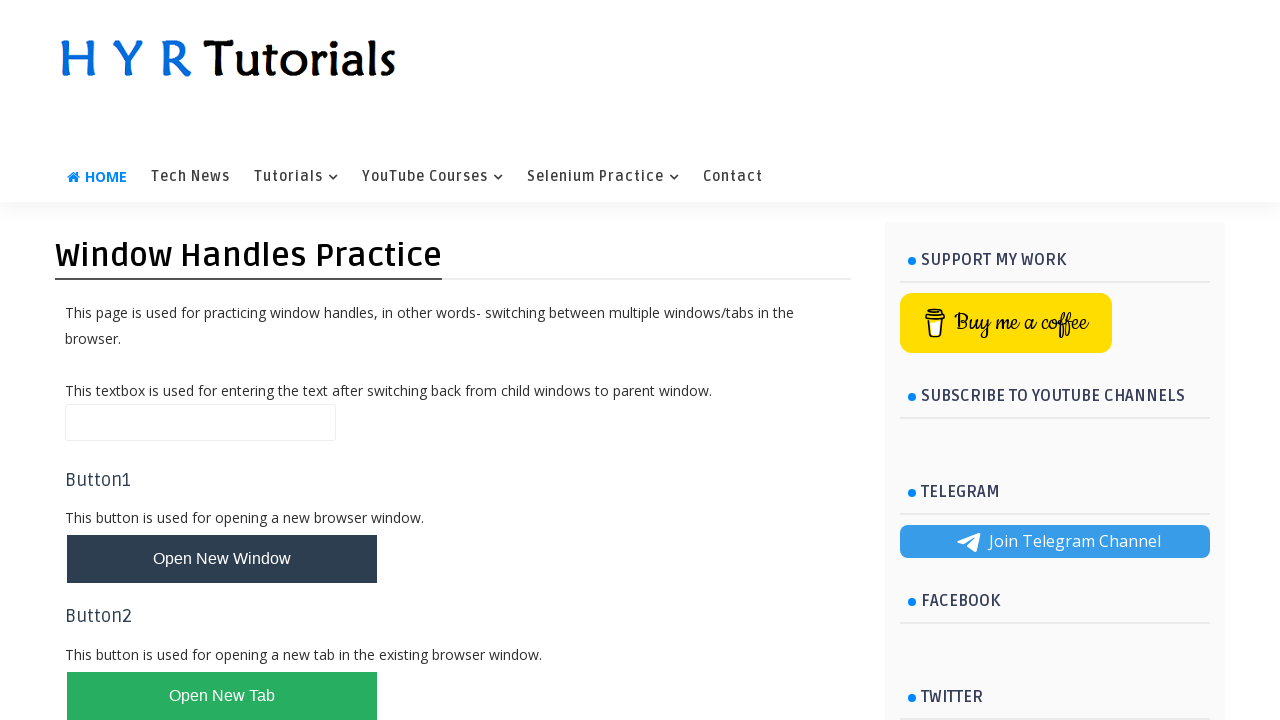

Closed the new tab
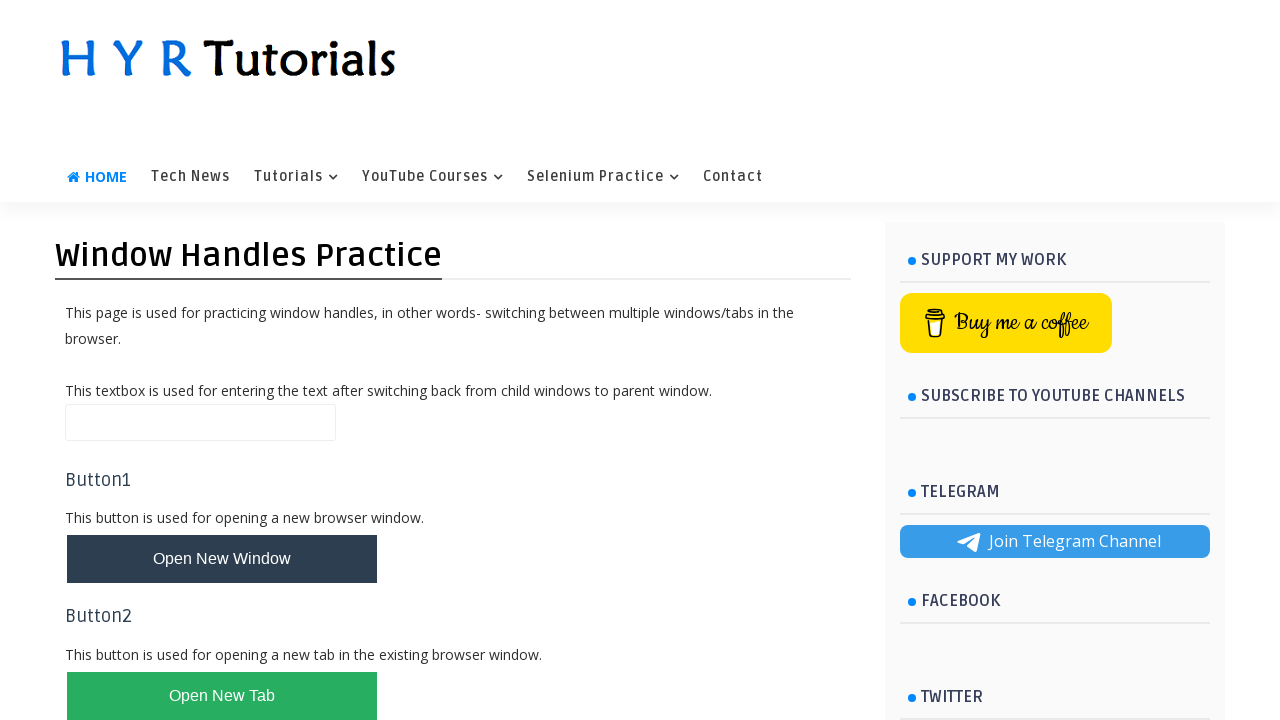

Filled name field with 'helloworld' in original window on input#name
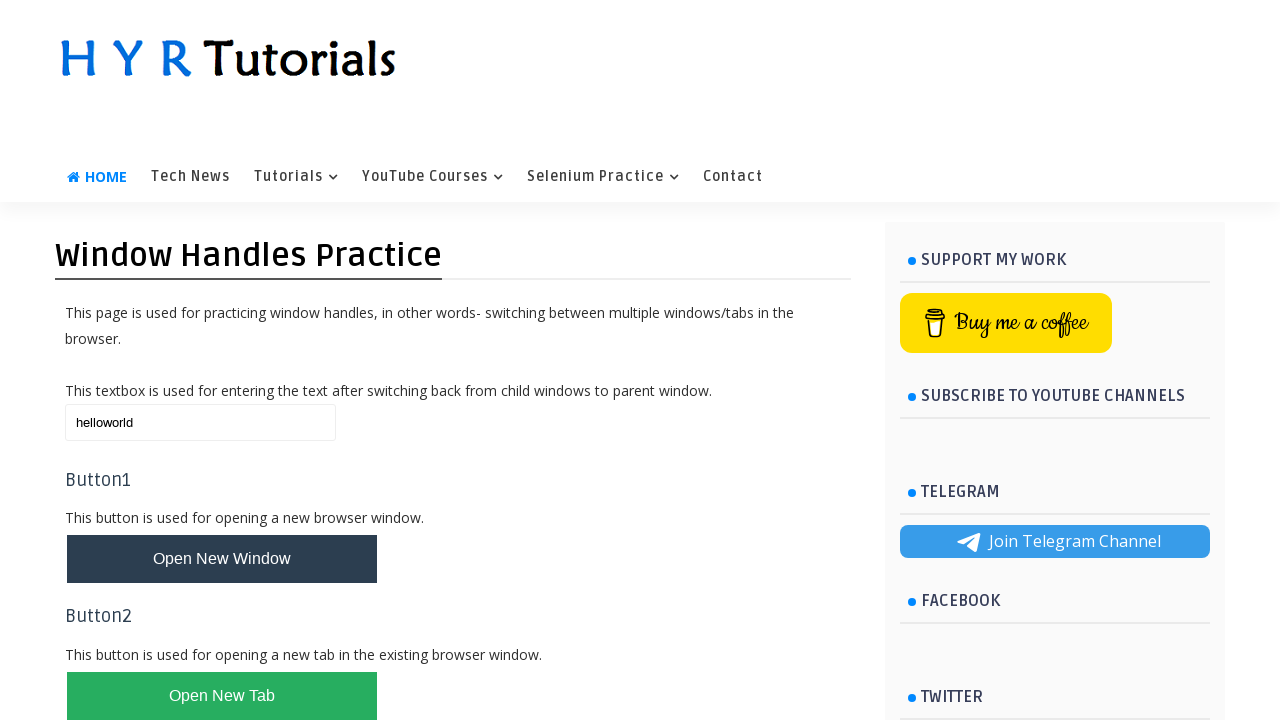

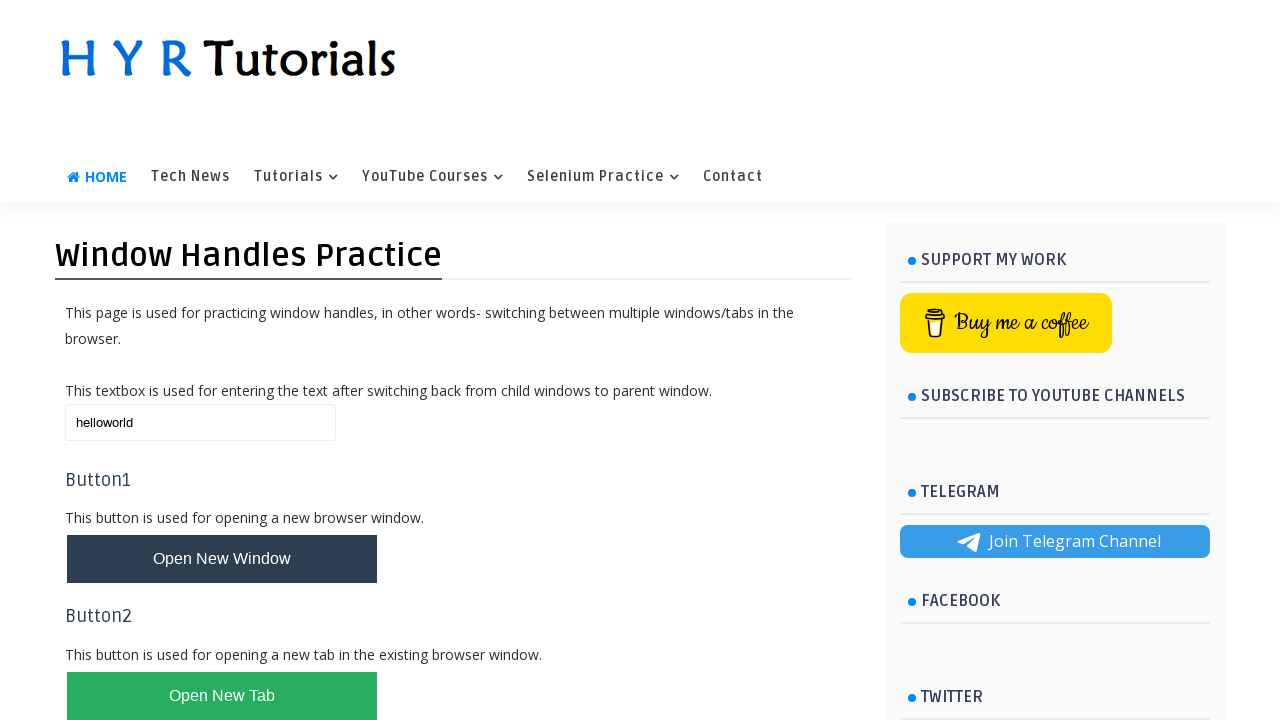